Tests python.org search by entering "pycon" in the search box and clicking the go button to verify results appear

Starting URL: http://www.python.org

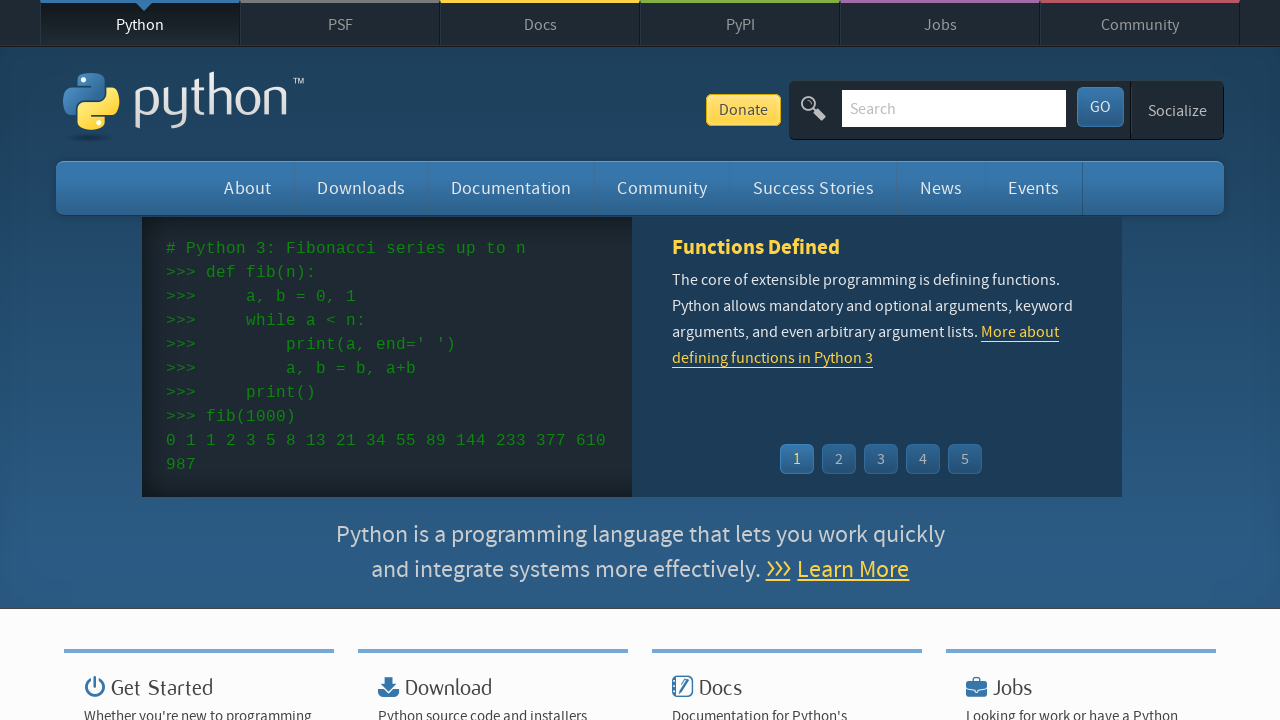

Filled search box with 'pycon' on input[name='q']
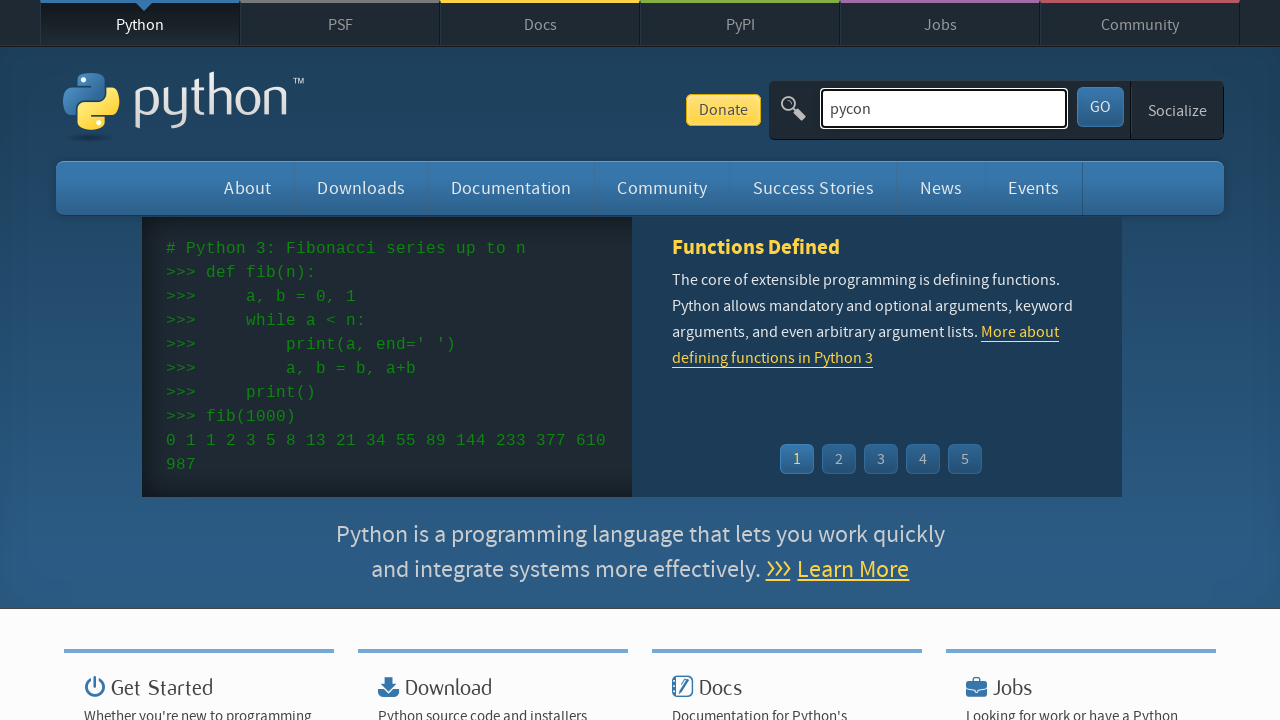

Clicked search submit button at (1100, 107) on button[type='submit']
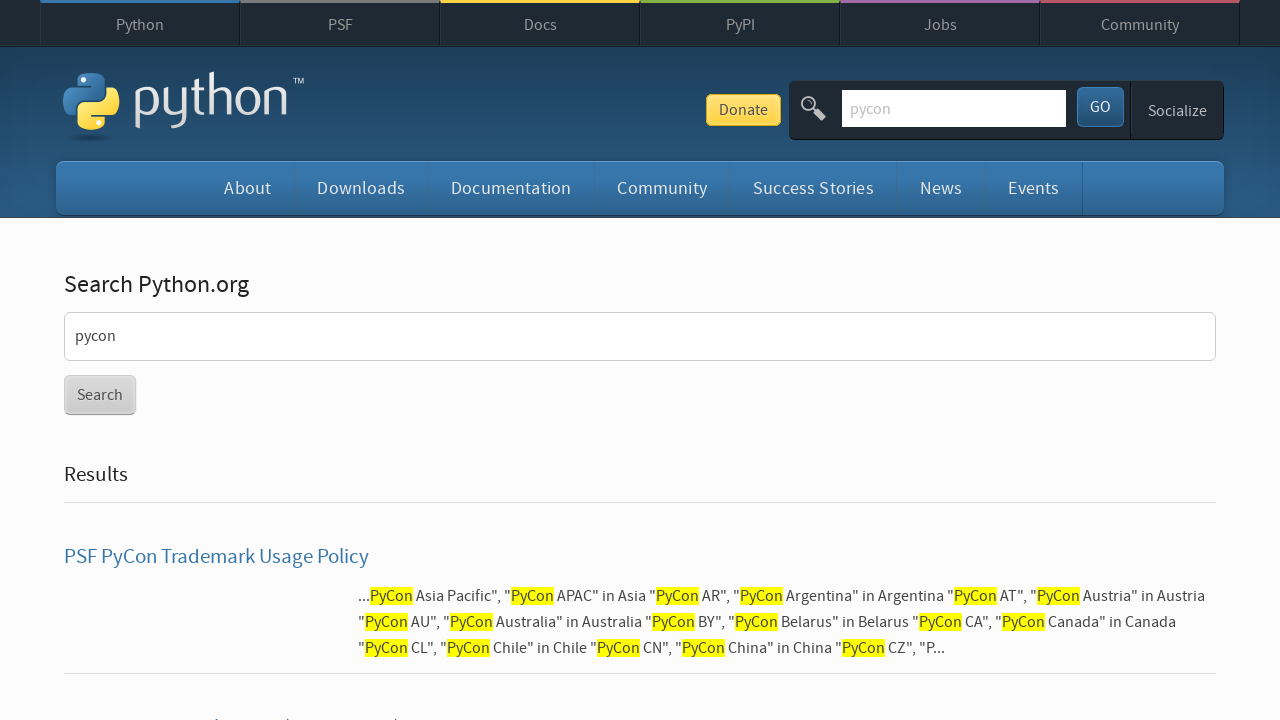

Search results loaded and displayed
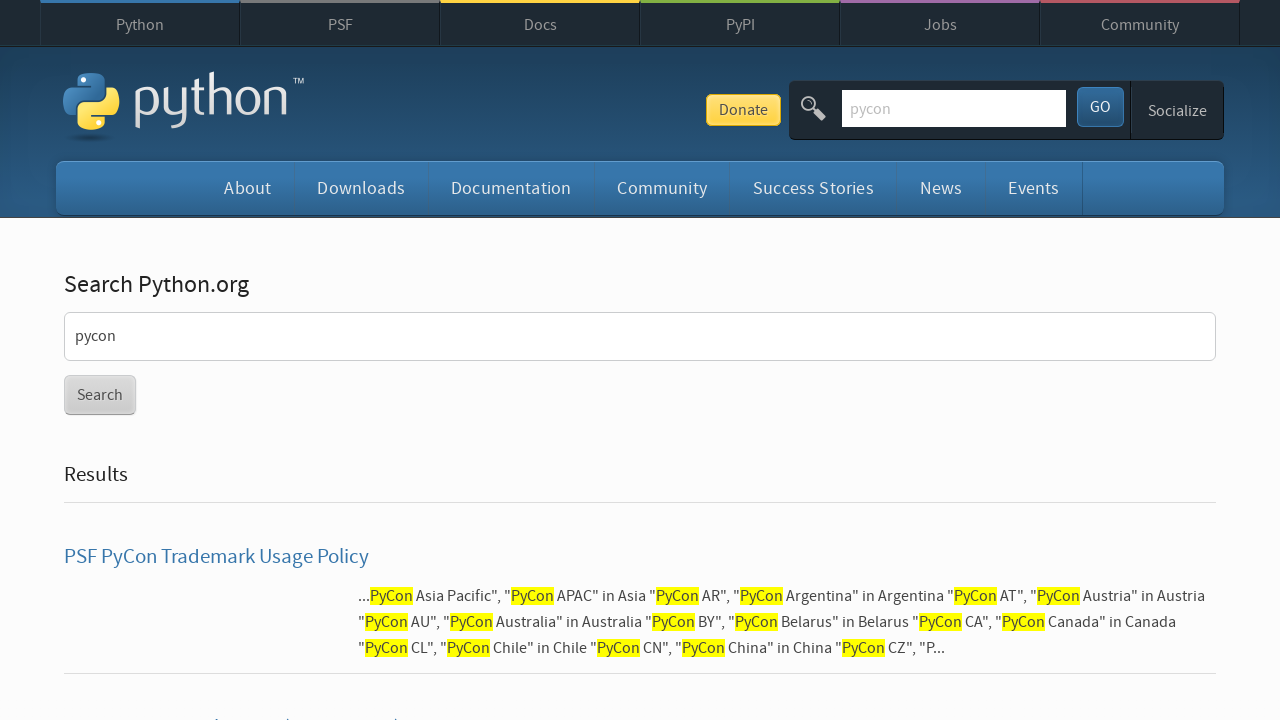

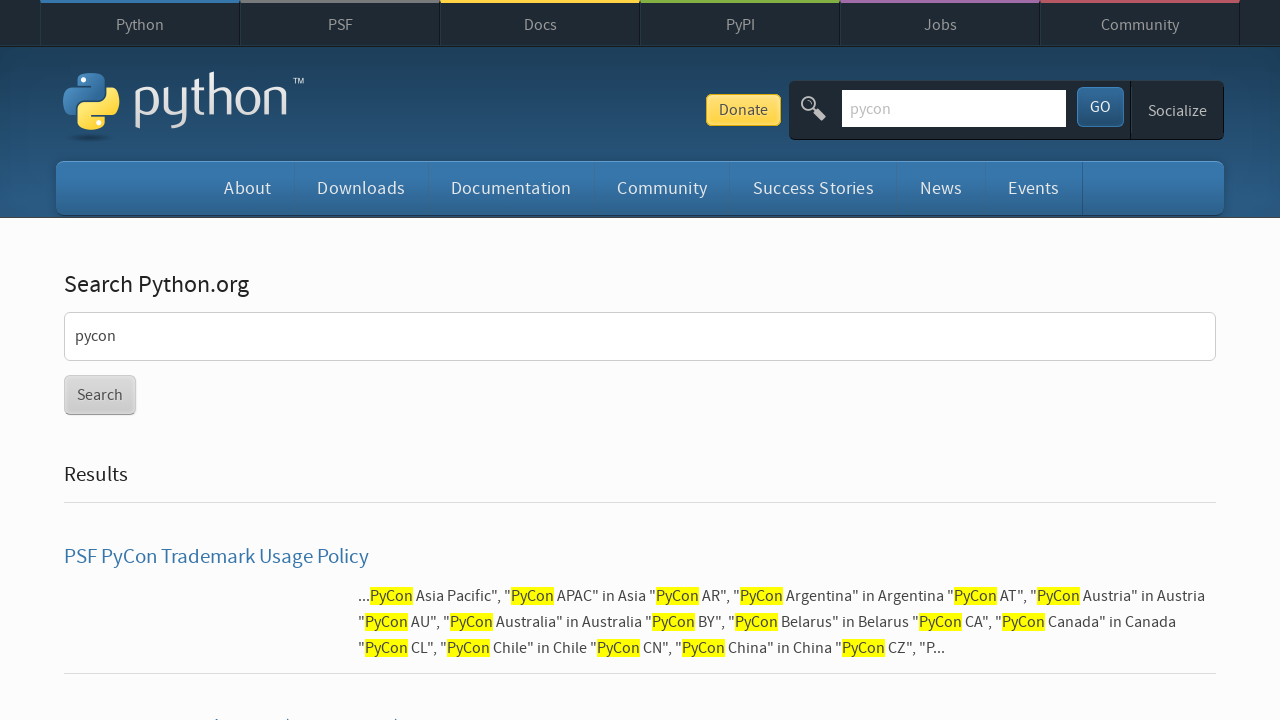